Navigates to Gmail website to verify it loads successfully

Starting URL: http://gmail.com

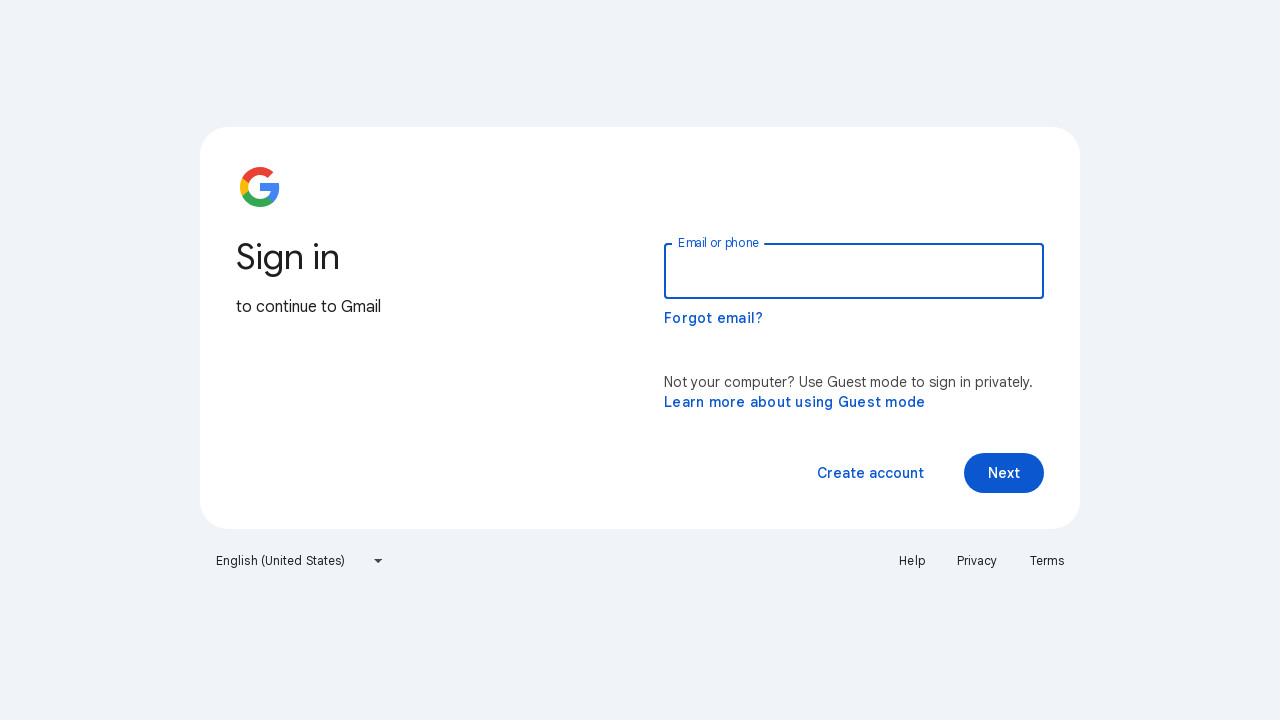

Navigated to Gmail website at http://gmail.com
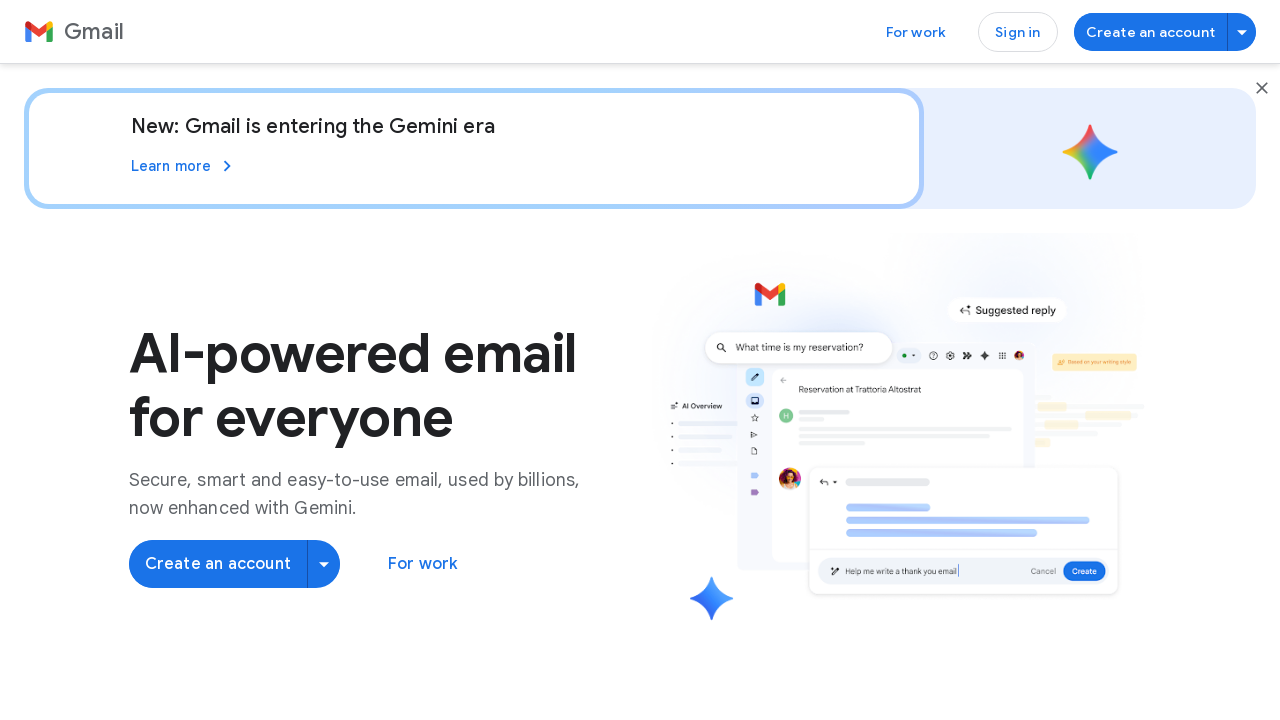

Gmail website loaded successfully
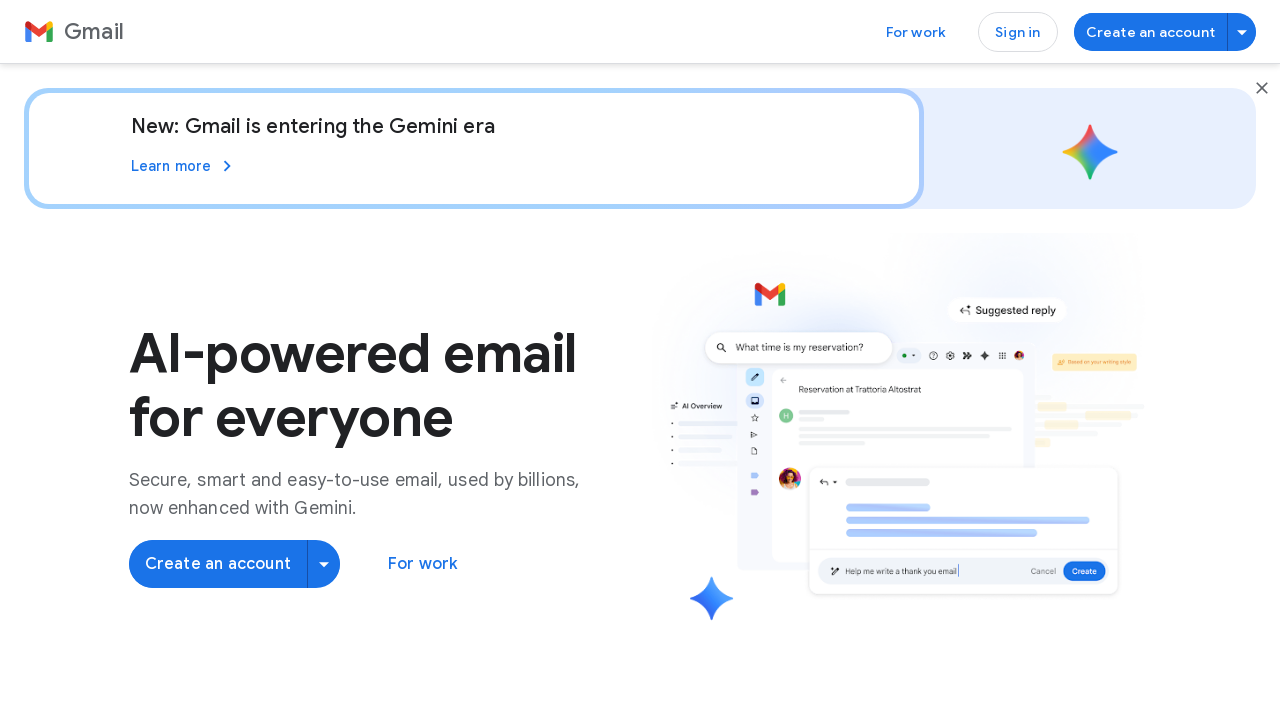

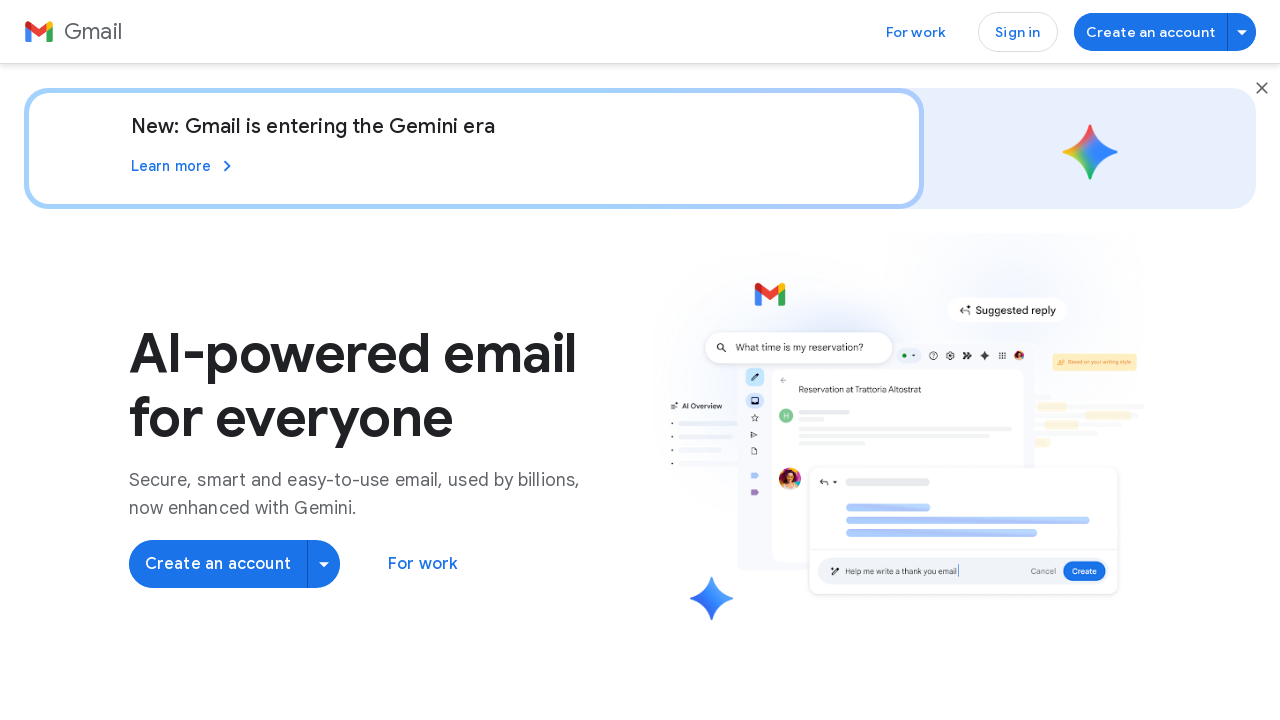